Navigates to the Tiki e-commerce website and verifies the page loads successfully by maximizing the browser window.

Starting URL: https://tiki.com/

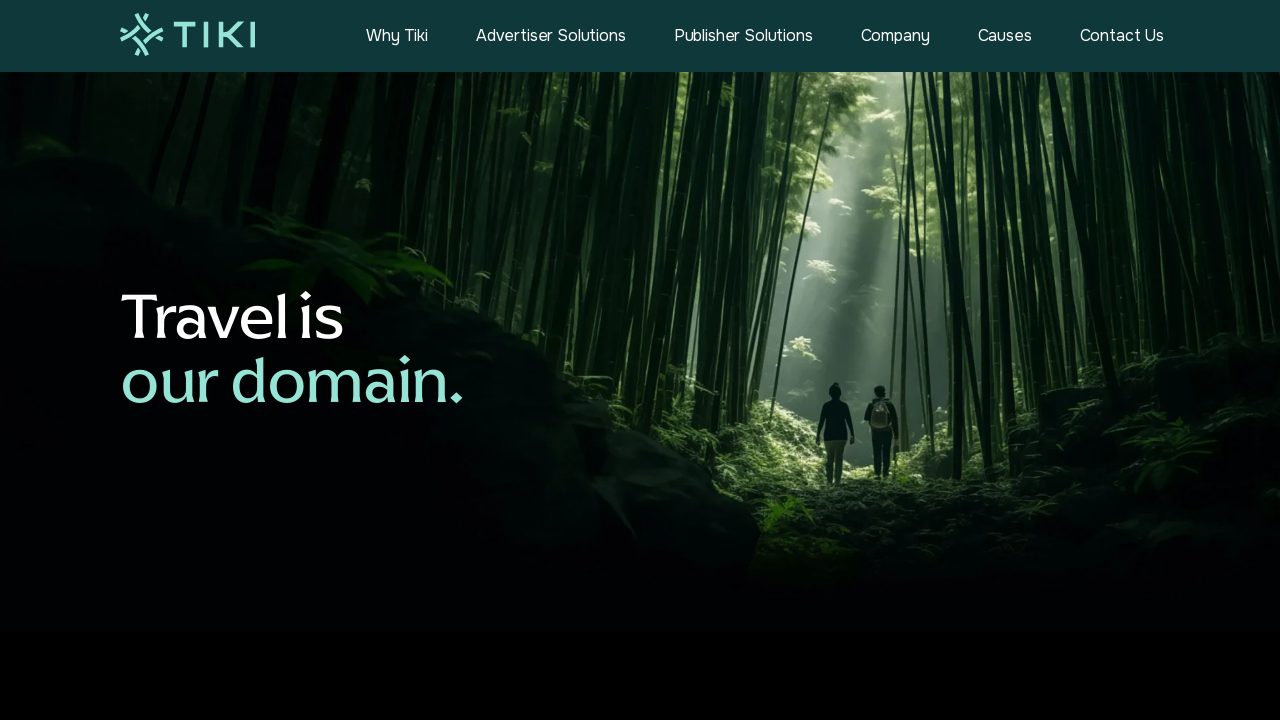

Navigated to Tiki e-commerce website
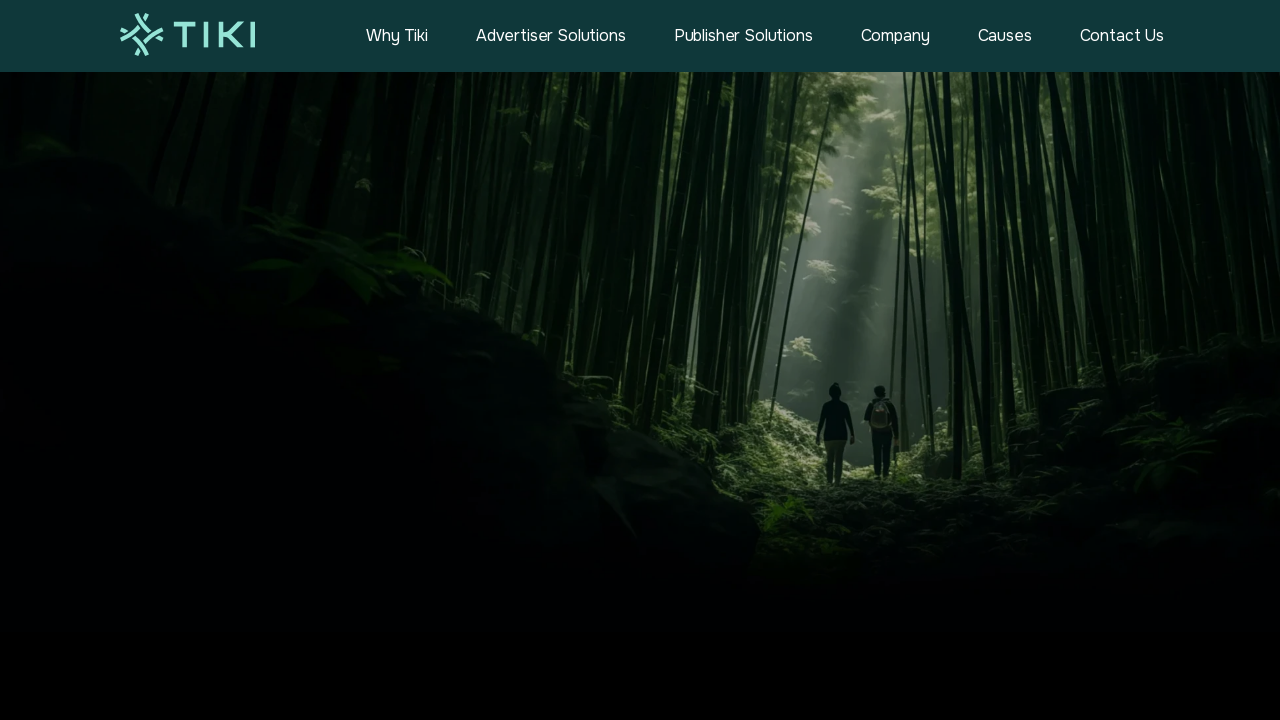

Set browser window to maximum size (1920x1080)
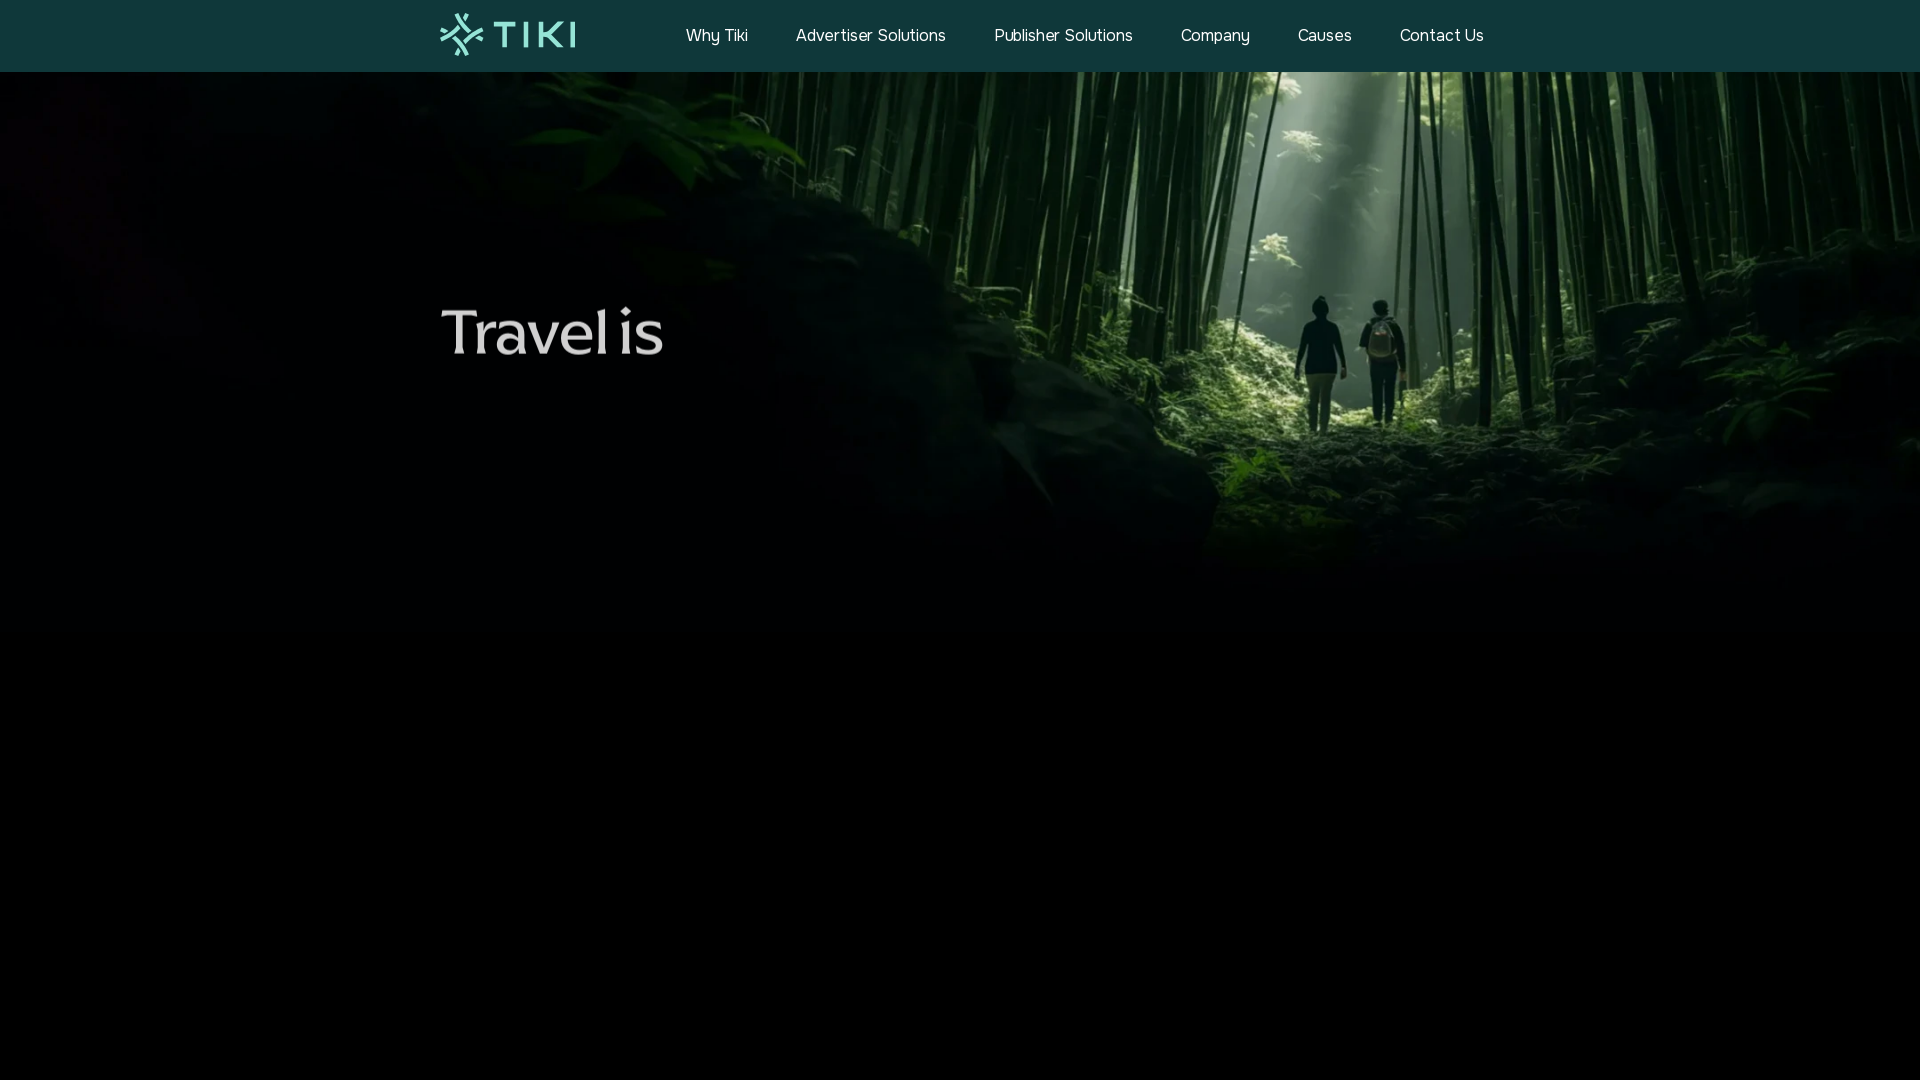

Page loaded successfully - DOM content ready
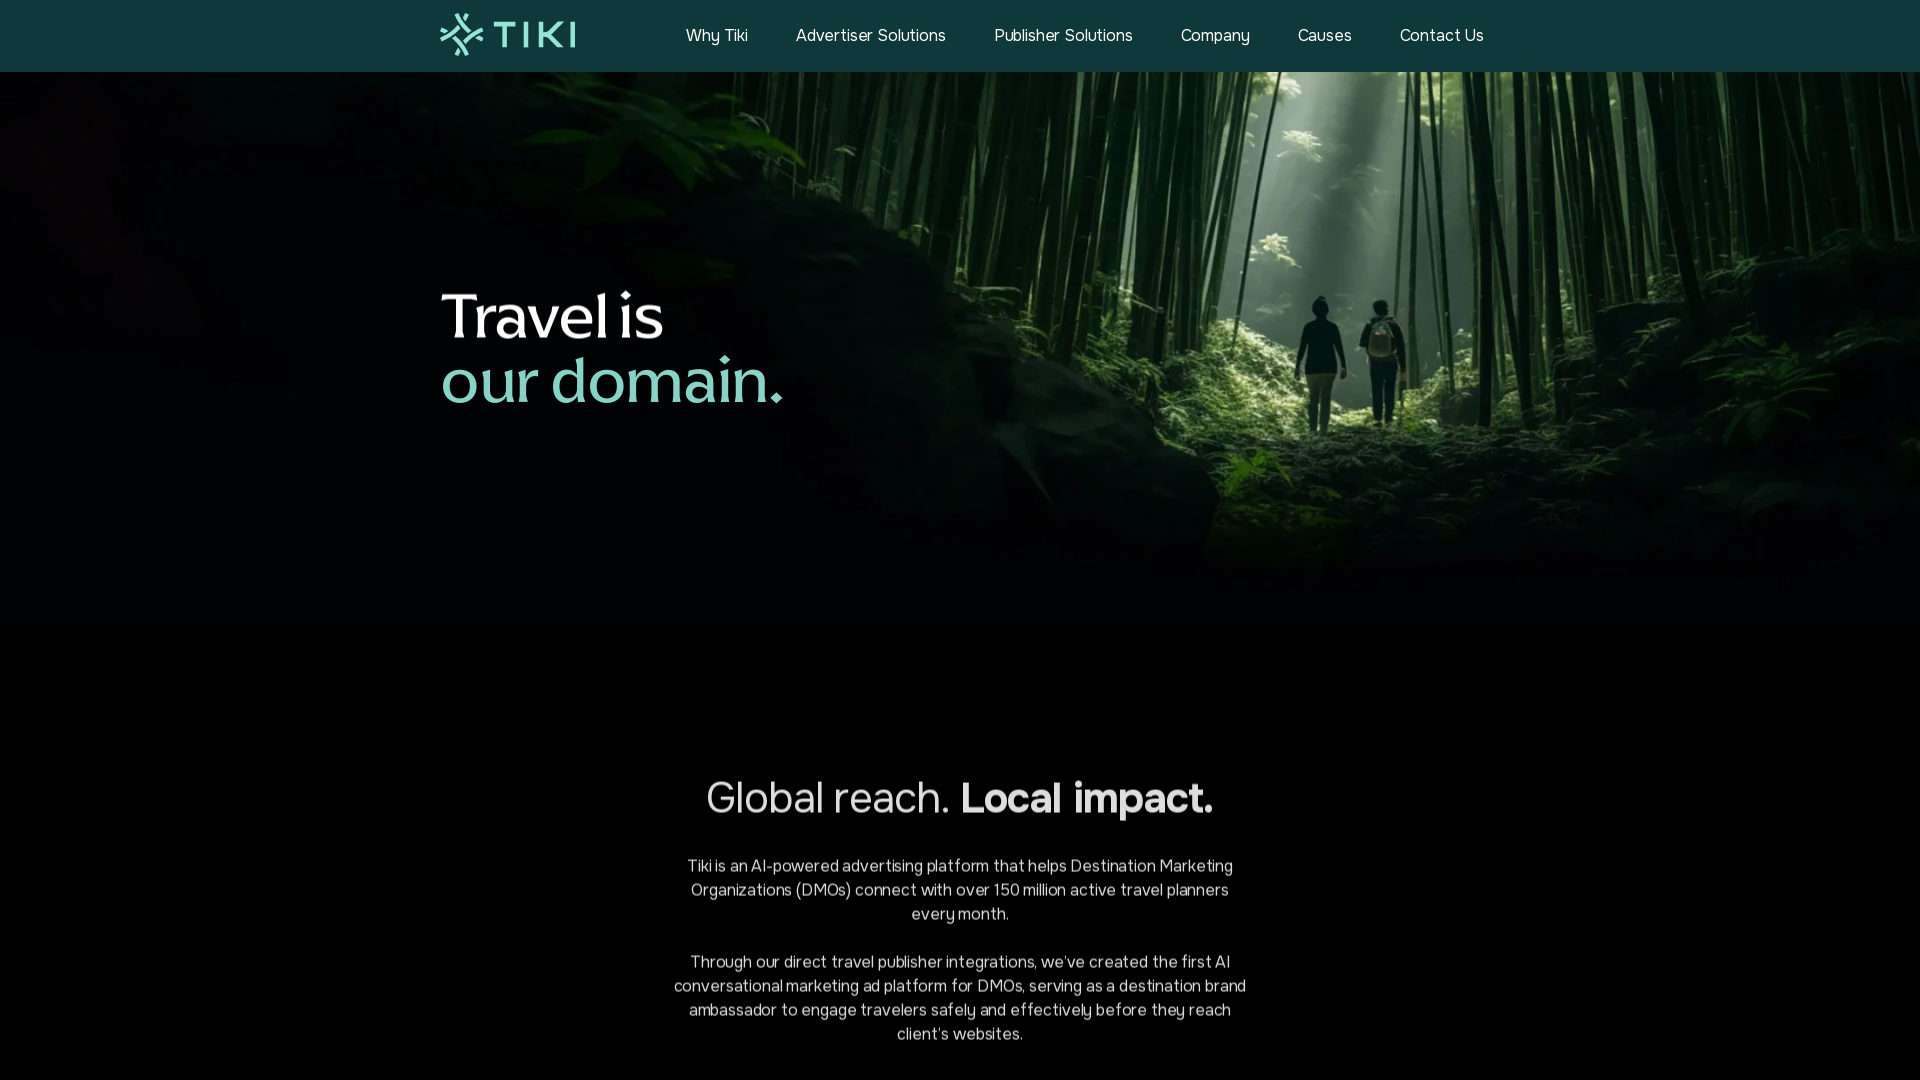

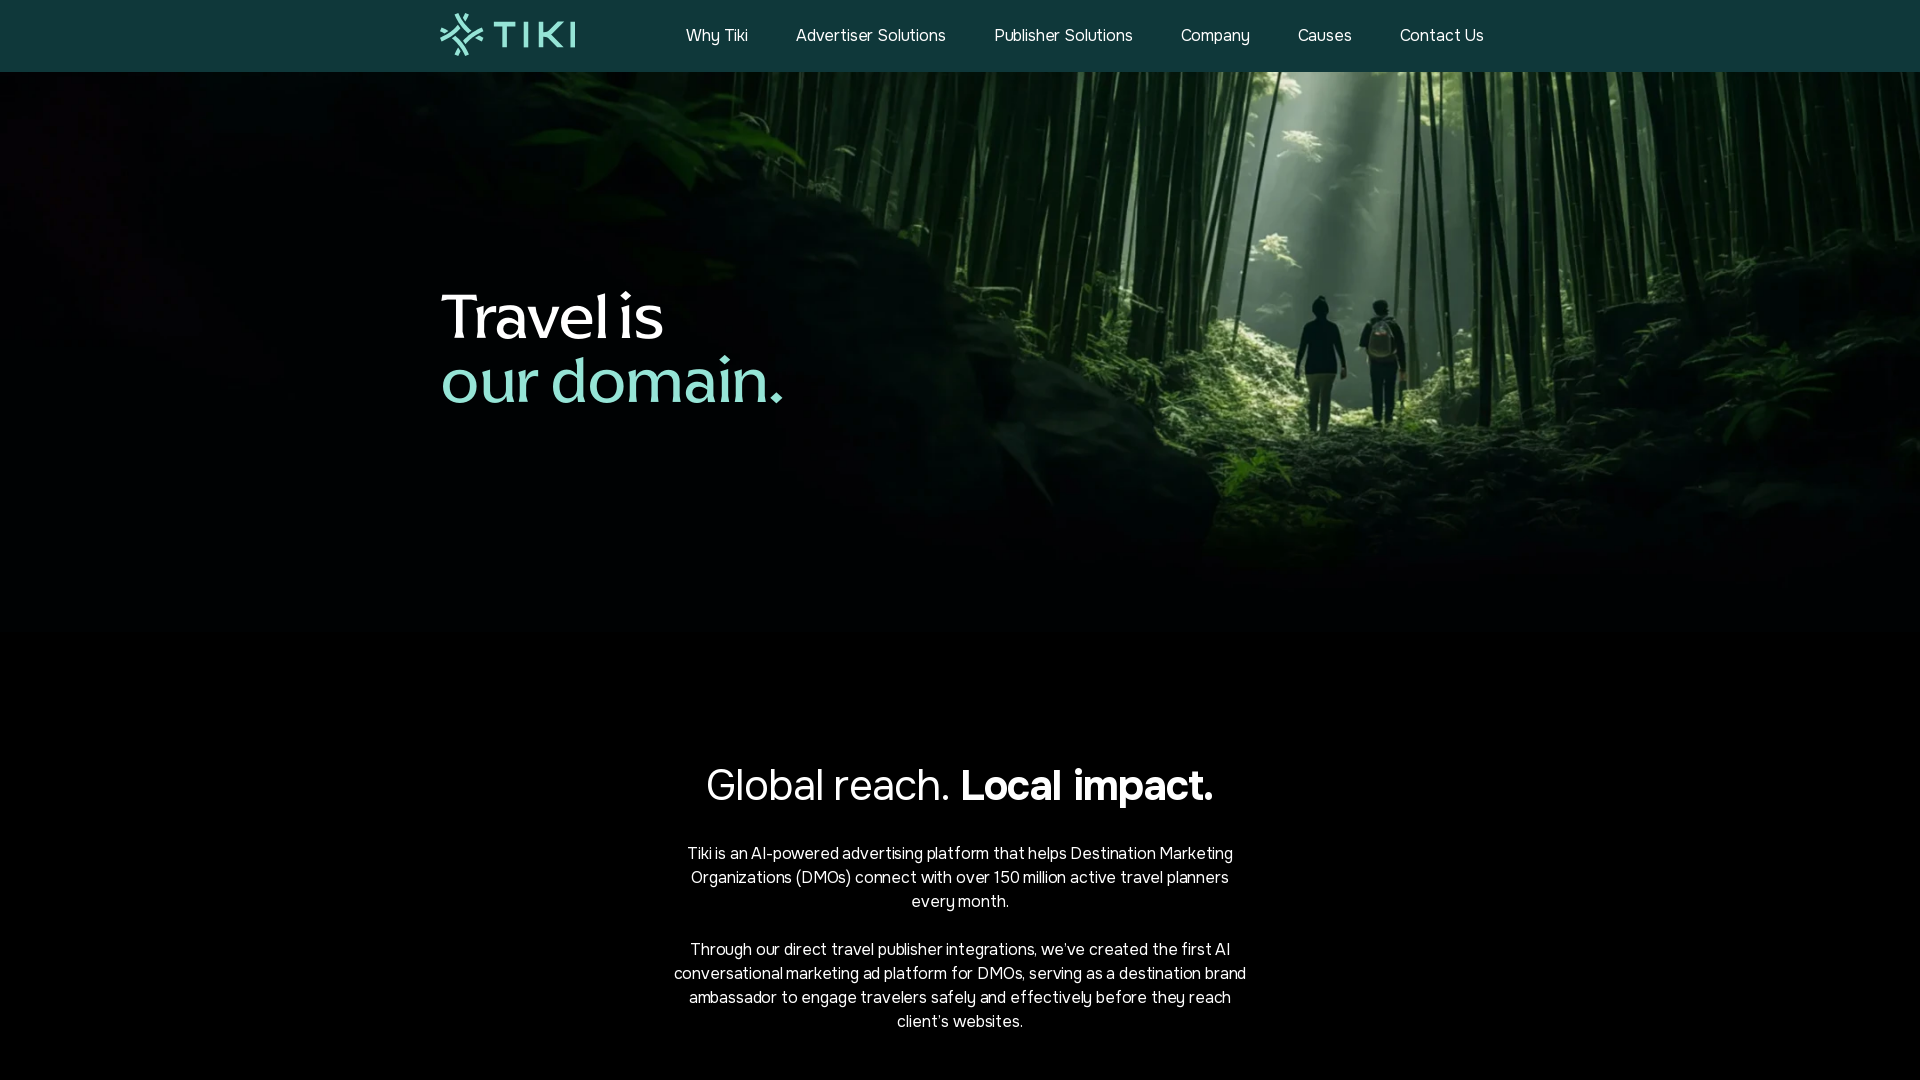